Interacts with a Unity WebGL canvas application by clicking on various positions across the canvas, likely navigating through a game or interactive experience.

Starting URL: https://unmondeparaules.webapp.itbook.es/

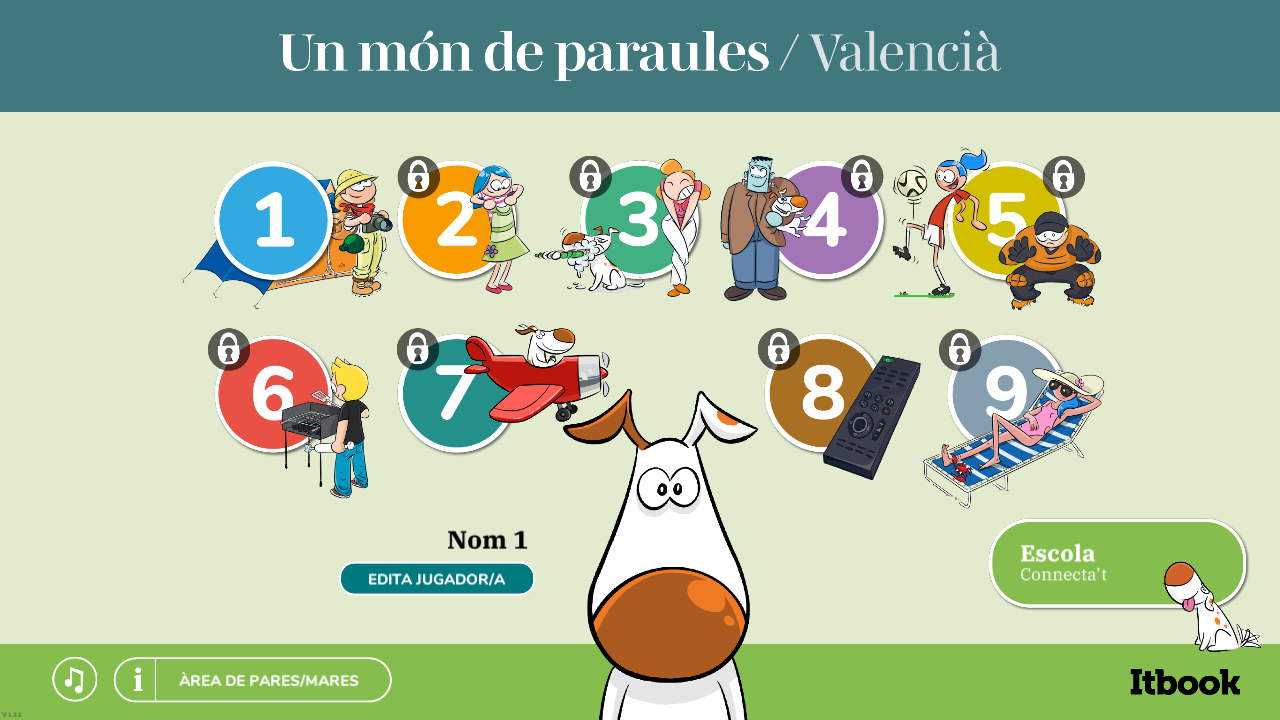

Clicked Unity canvas at position (243, 211) at (243, 211) on #unity-canvas
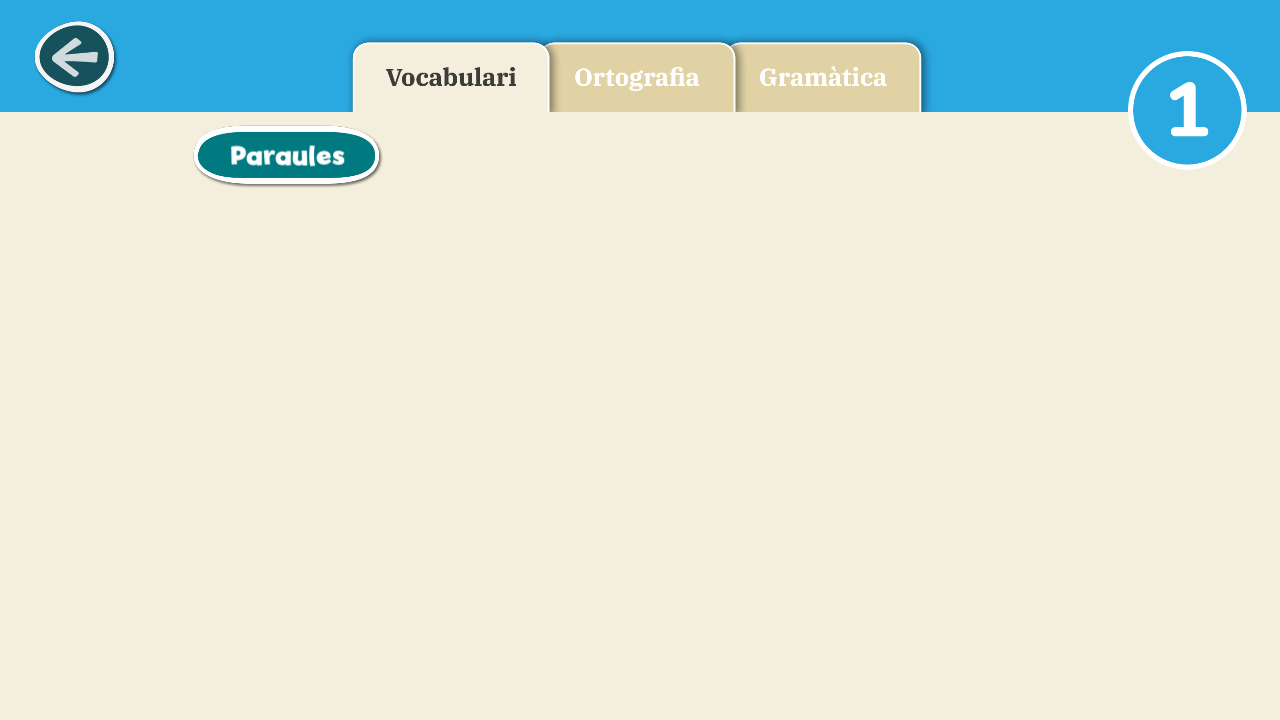

Clicked Unity canvas at position (278, 294) at (278, 294) on #unity-canvas
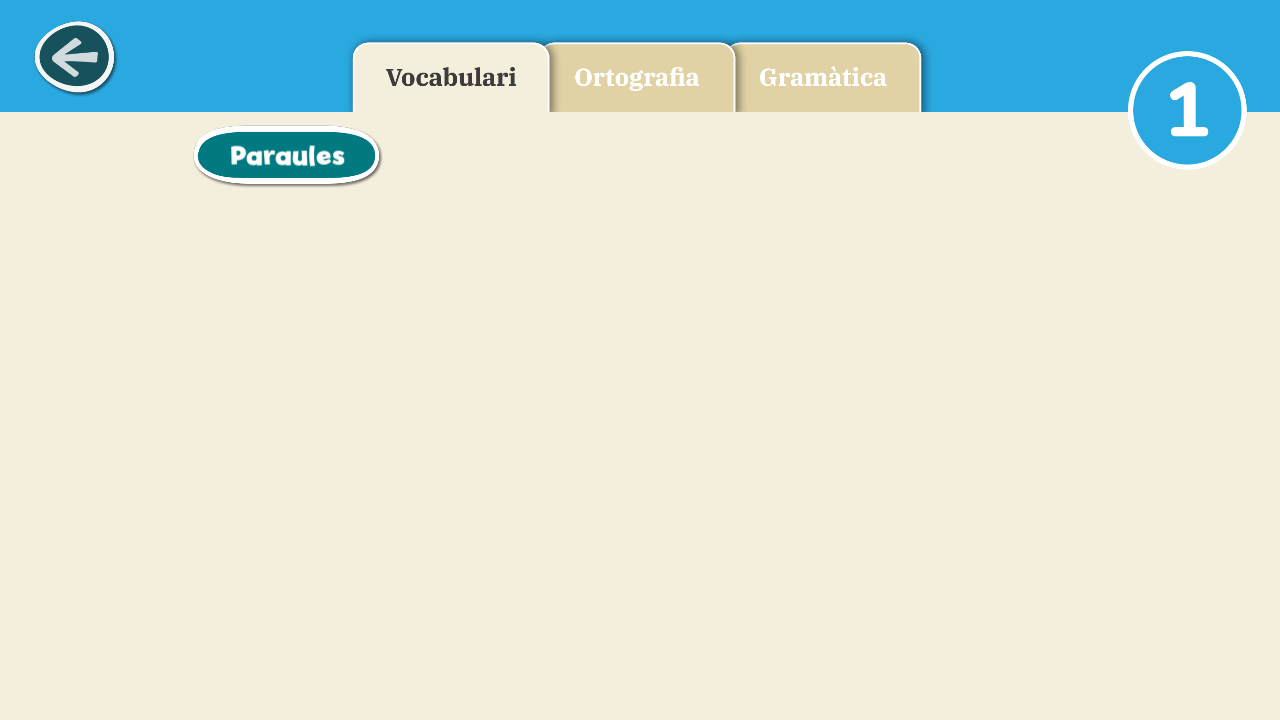

Clicked Unity canvas at position (558, 396) at (558, 396) on #unity-canvas
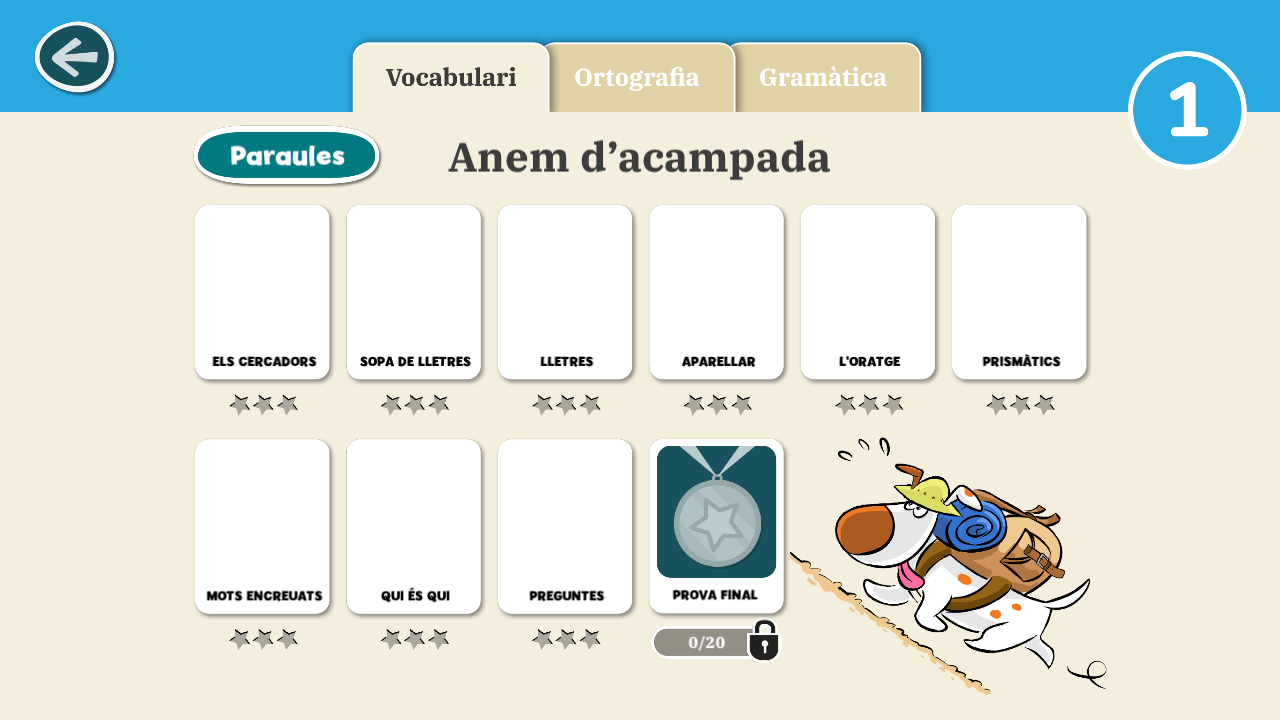

Clicked Unity canvas at position (1046, 422) at (1046, 422) on #unity-canvas
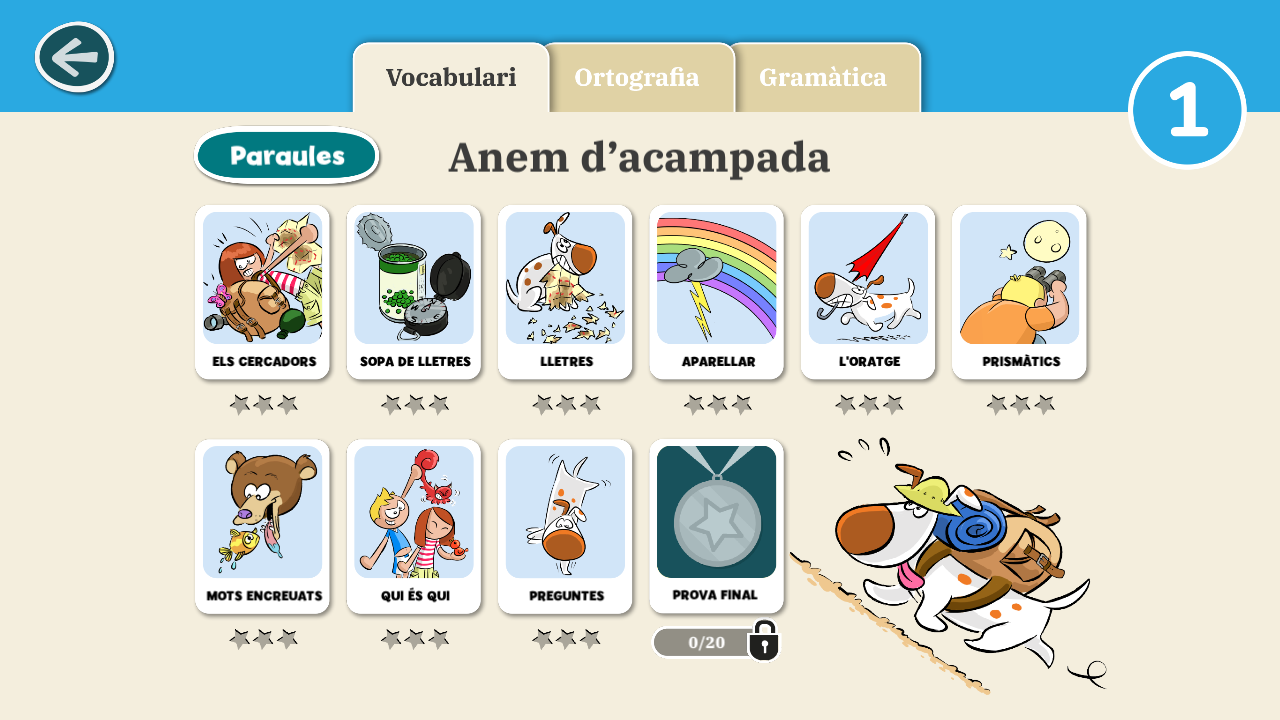

Clicked Unity canvas at position (814, 494) at (814, 494) on #unity-canvas
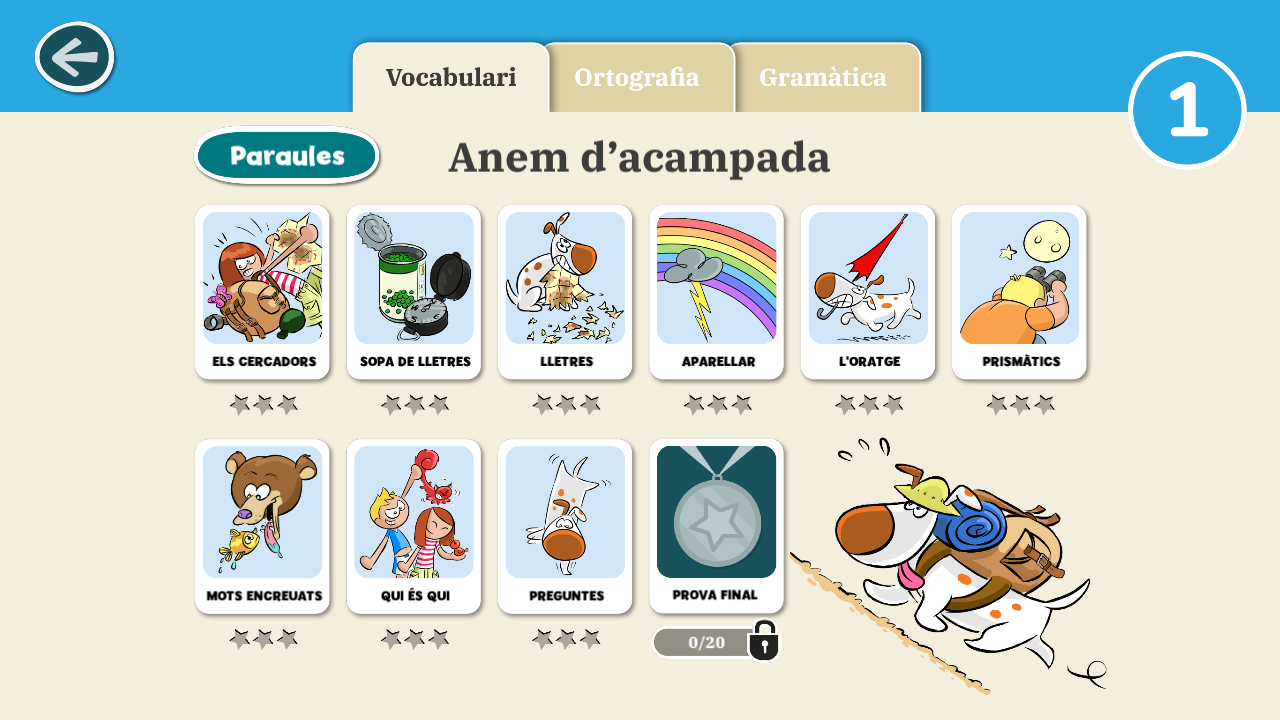

Clicked Unity canvas at position (674, 485) at (674, 485) on #unity-canvas
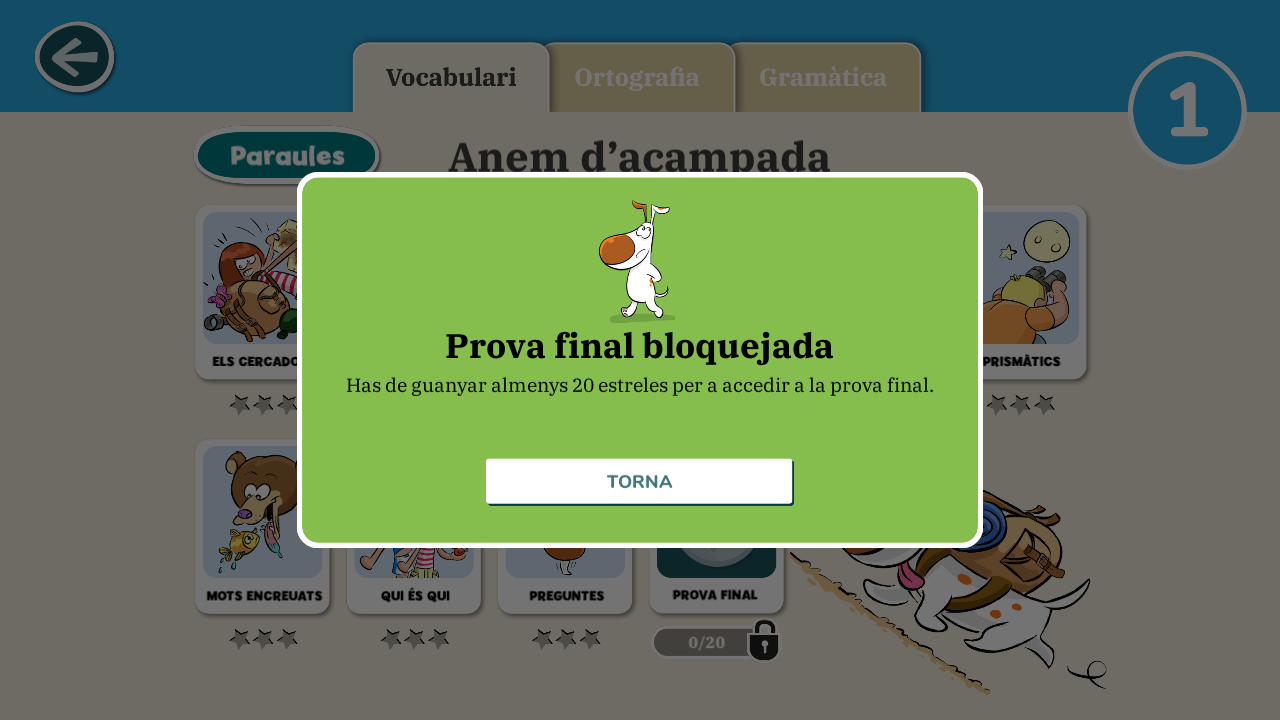

Clicked Unity canvas at position (142, 583) at (142, 583) on #unity-canvas
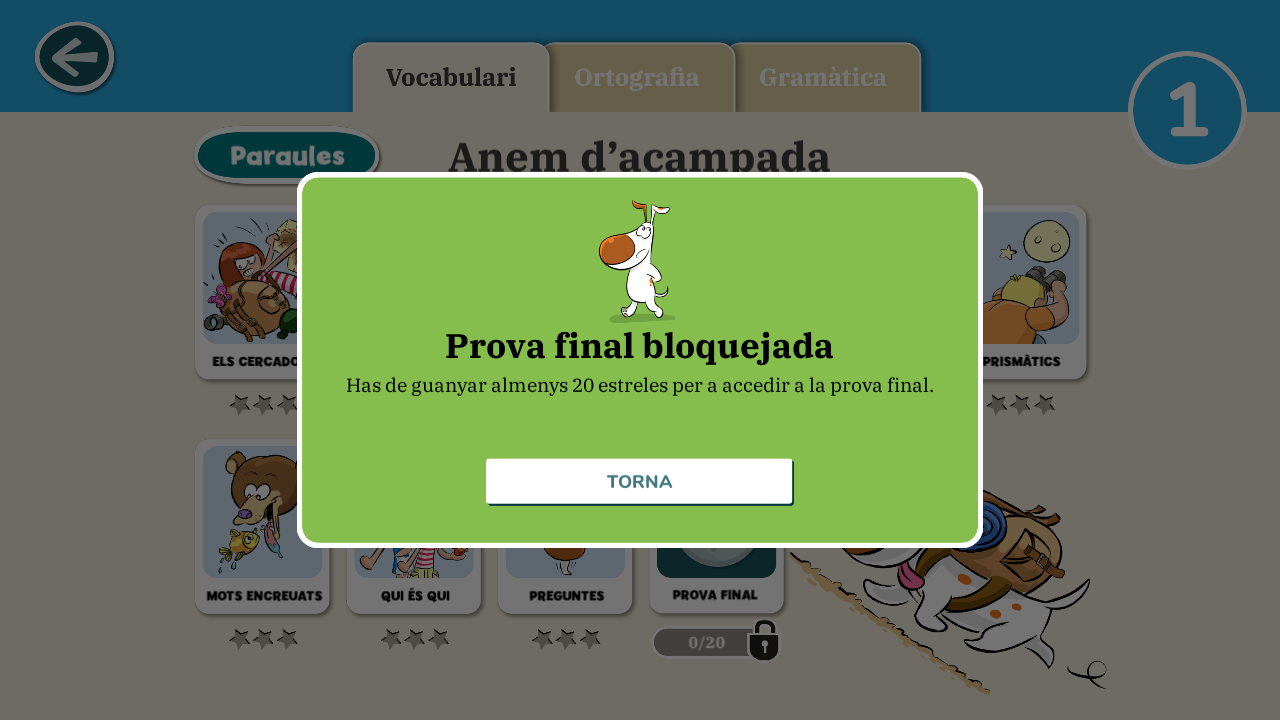

Clicked Unity canvas at position (278, 238) at (278, 238) on #unity-canvas
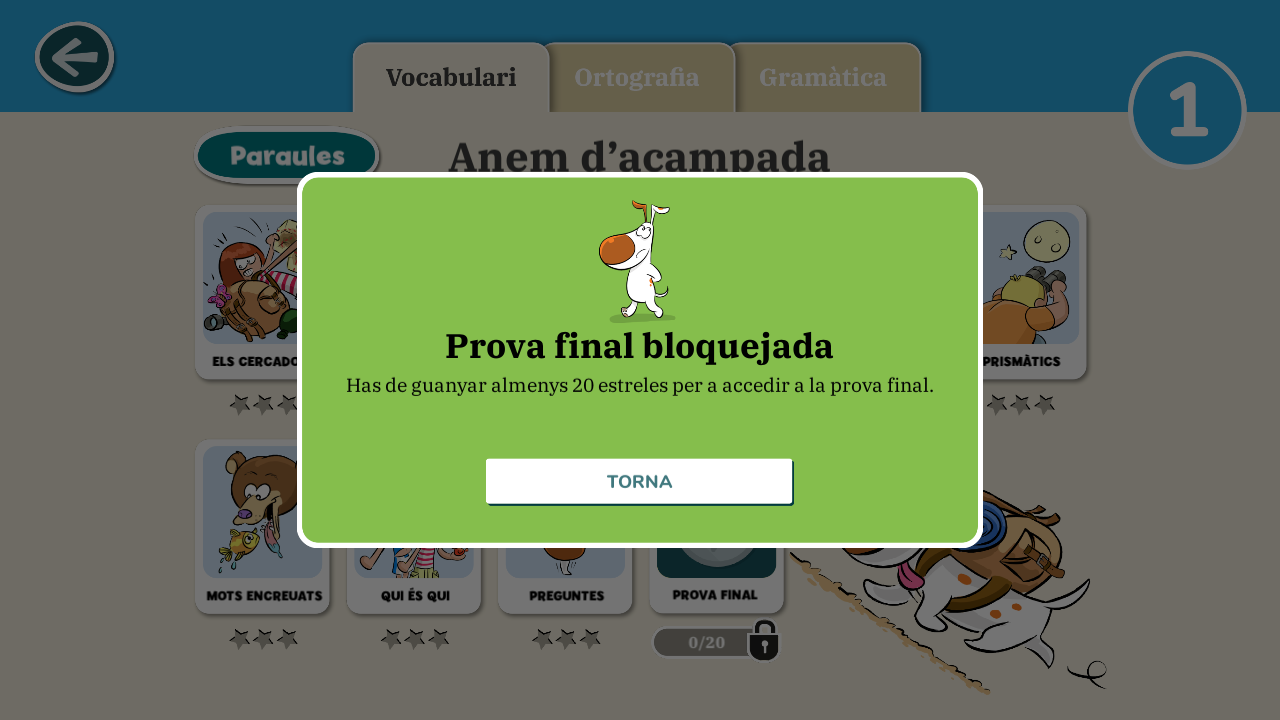

Clicked Unity canvas at position (358, 214) at (358, 214) on #unity-canvas
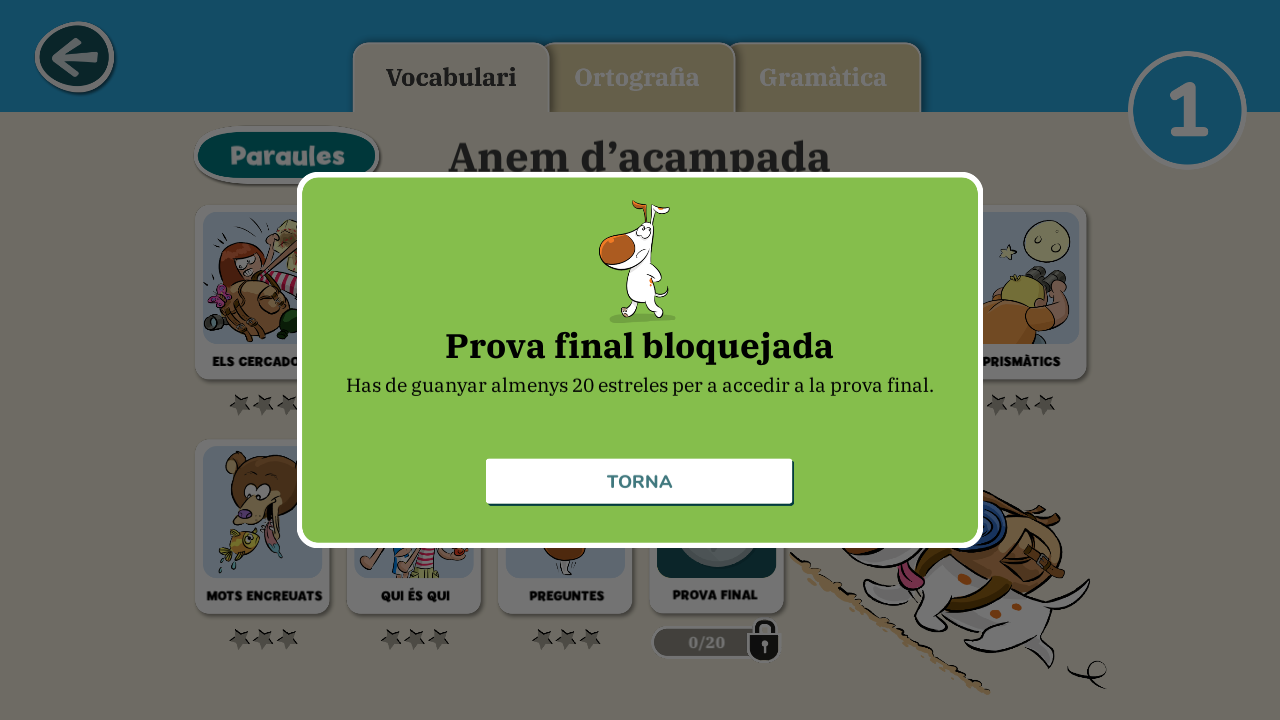

Clicked Unity canvas at position (116, 275) at (116, 275) on #unity-canvas
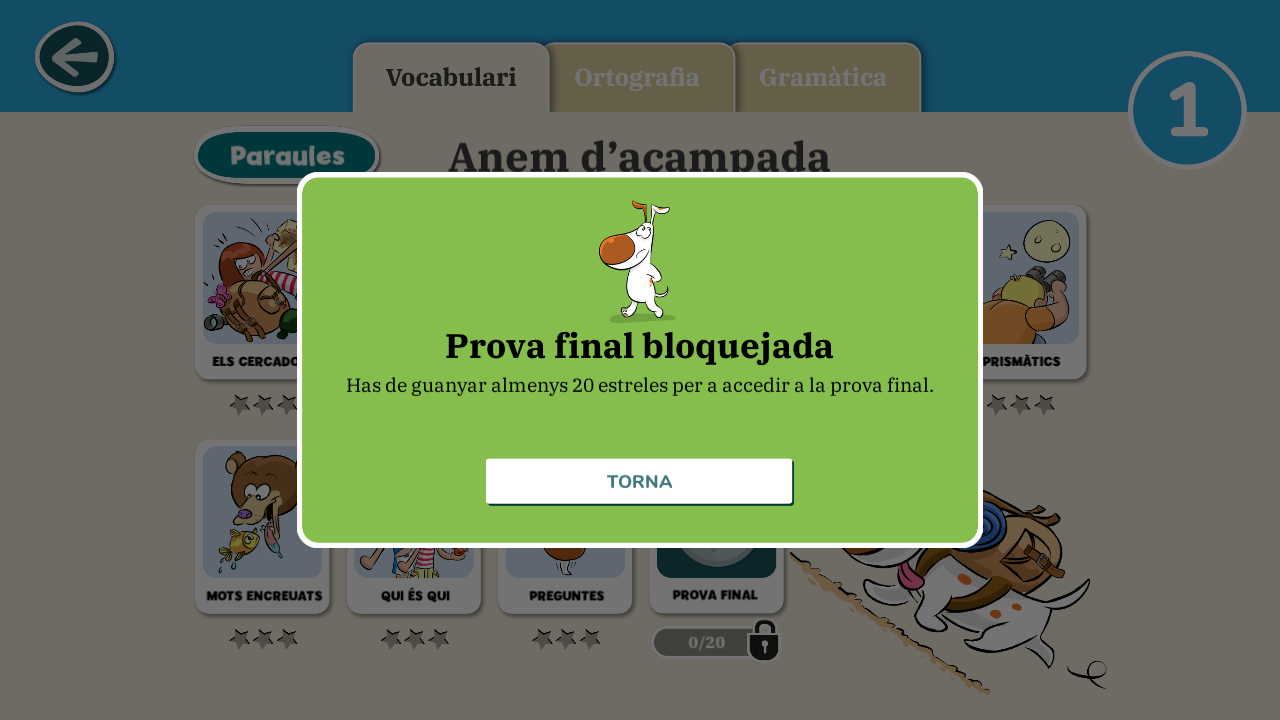

Clicked Unity canvas at position (157, 404) at (157, 404) on #unity-canvas
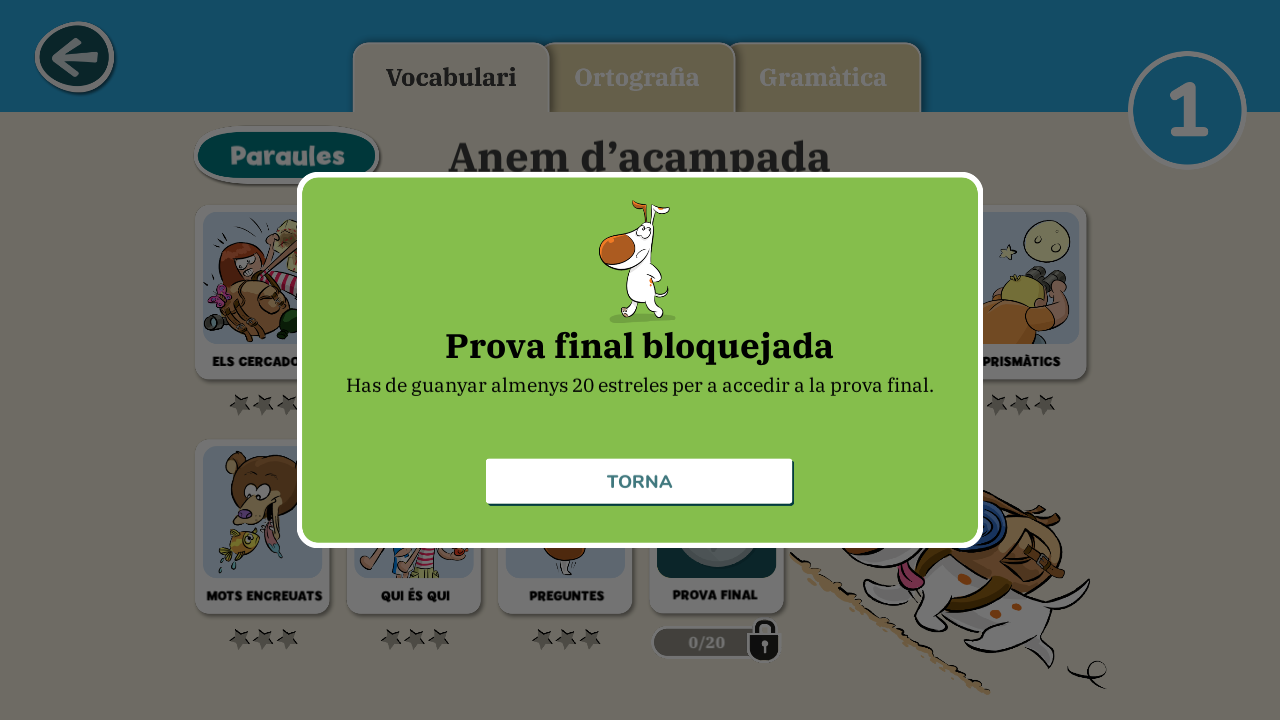

Clicked Unity canvas at position (658, 170) at (658, 170) on #unity-canvas
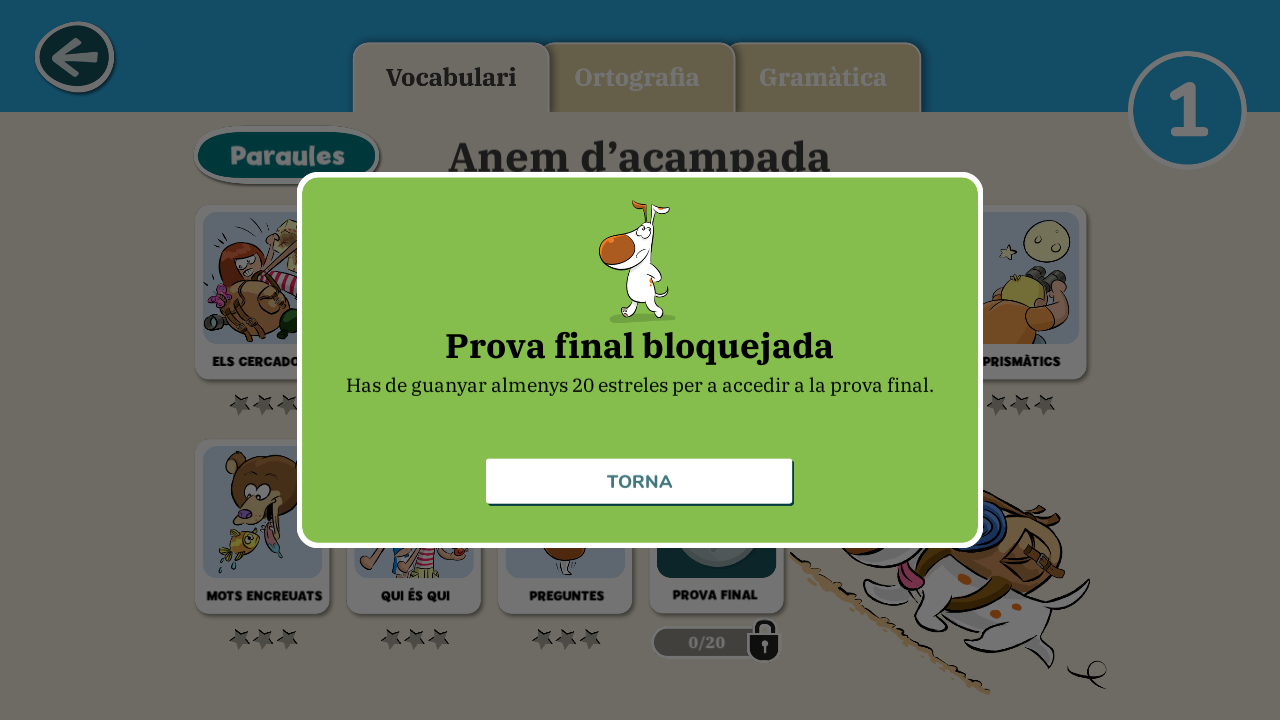

Clicked Unity canvas at position (638, 227) at (638, 227) on #unity-canvas
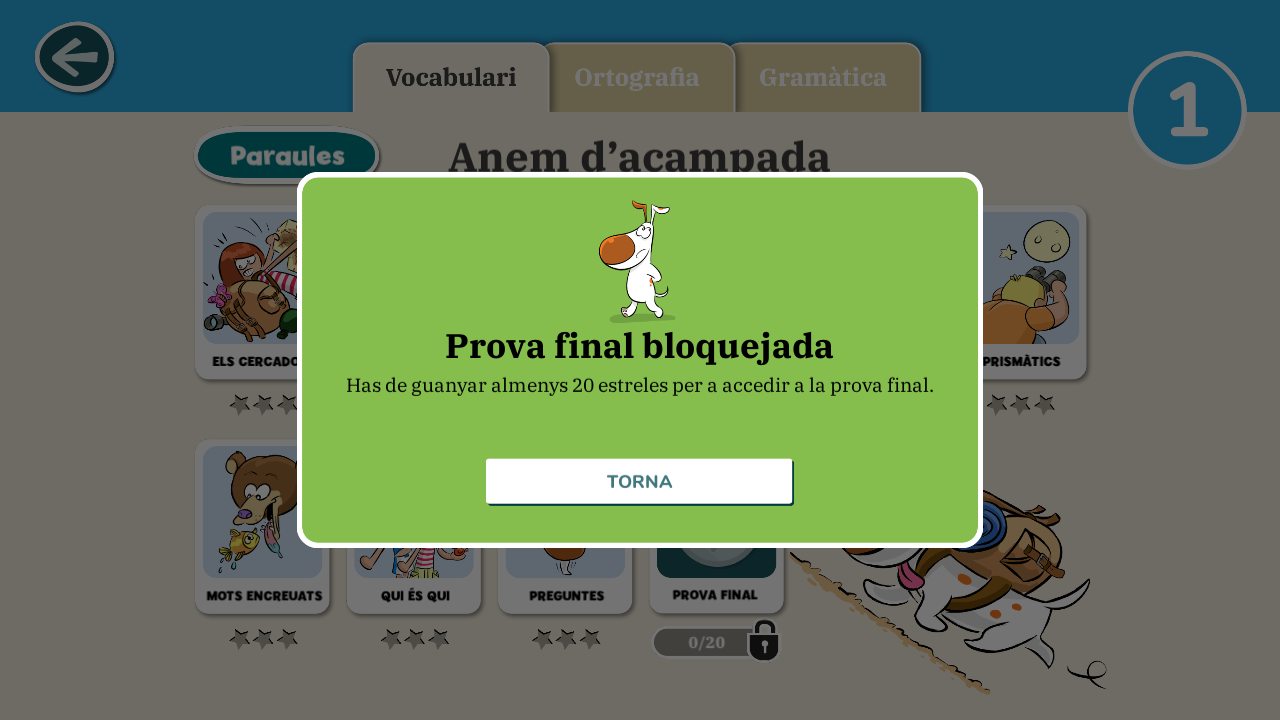

Clicked Unity canvas at position (838, 270) at (838, 270) on #unity-canvas
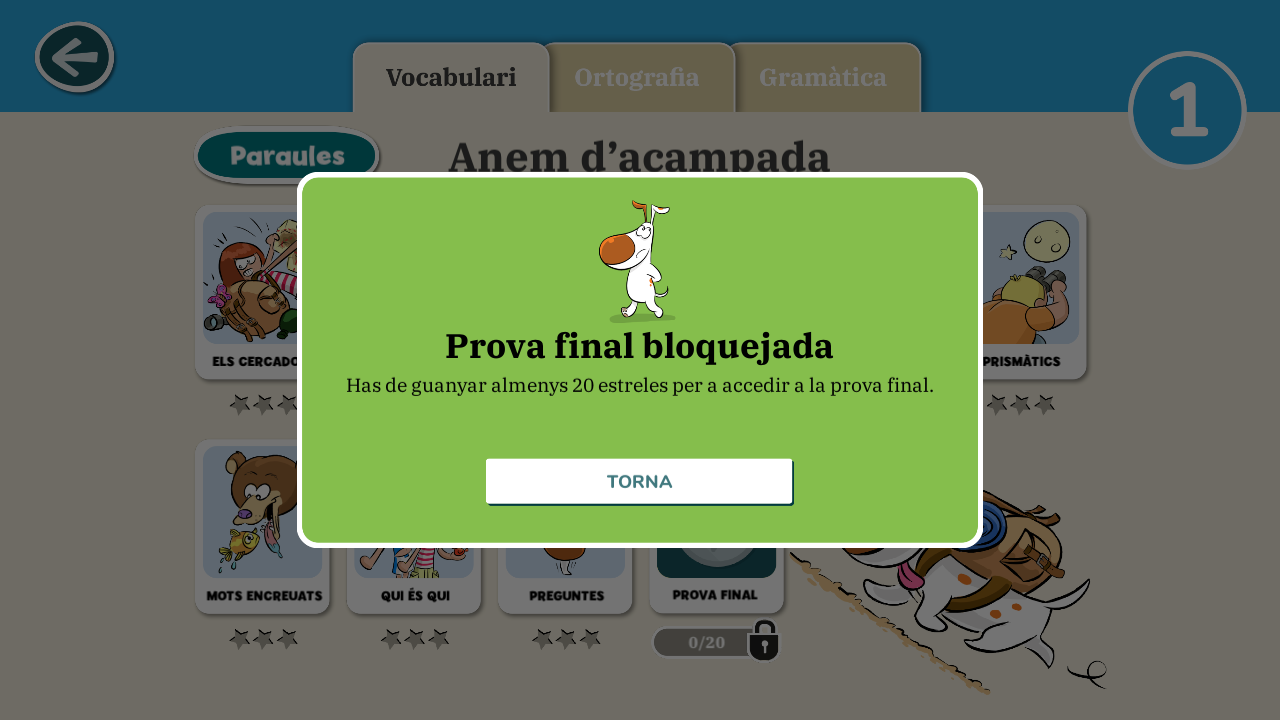

Clicked Unity canvas at position (976, 222) at (976, 222) on #unity-canvas
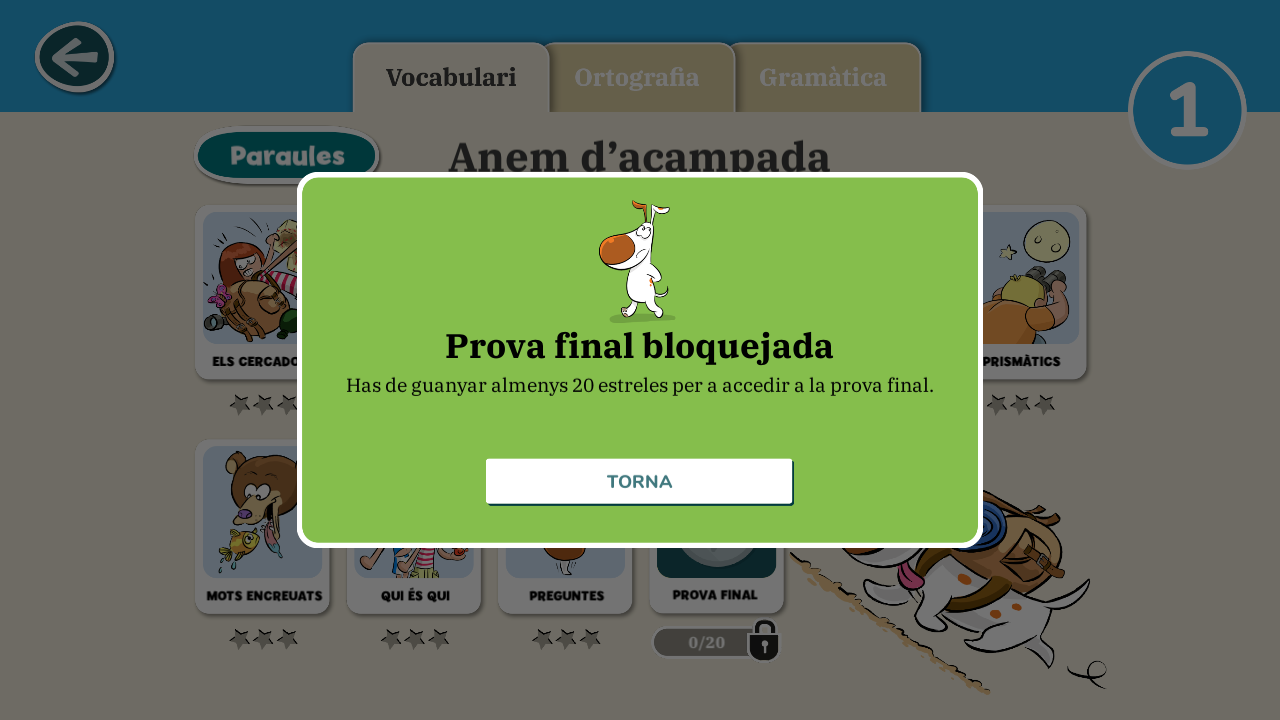

Clicked Unity canvas at position (1034, 174) at (1034, 174) on #unity-canvas
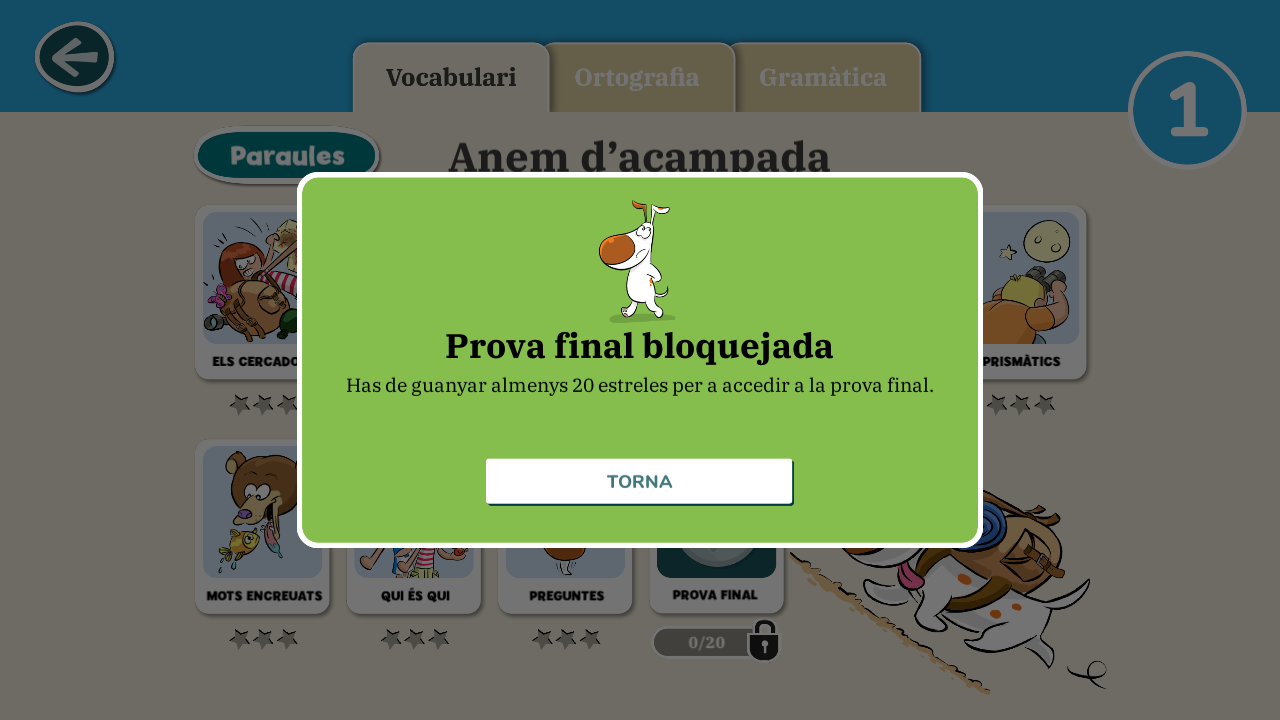

Clicked Unity canvas at position (1049, 175) at (1049, 175) on #unity-canvas
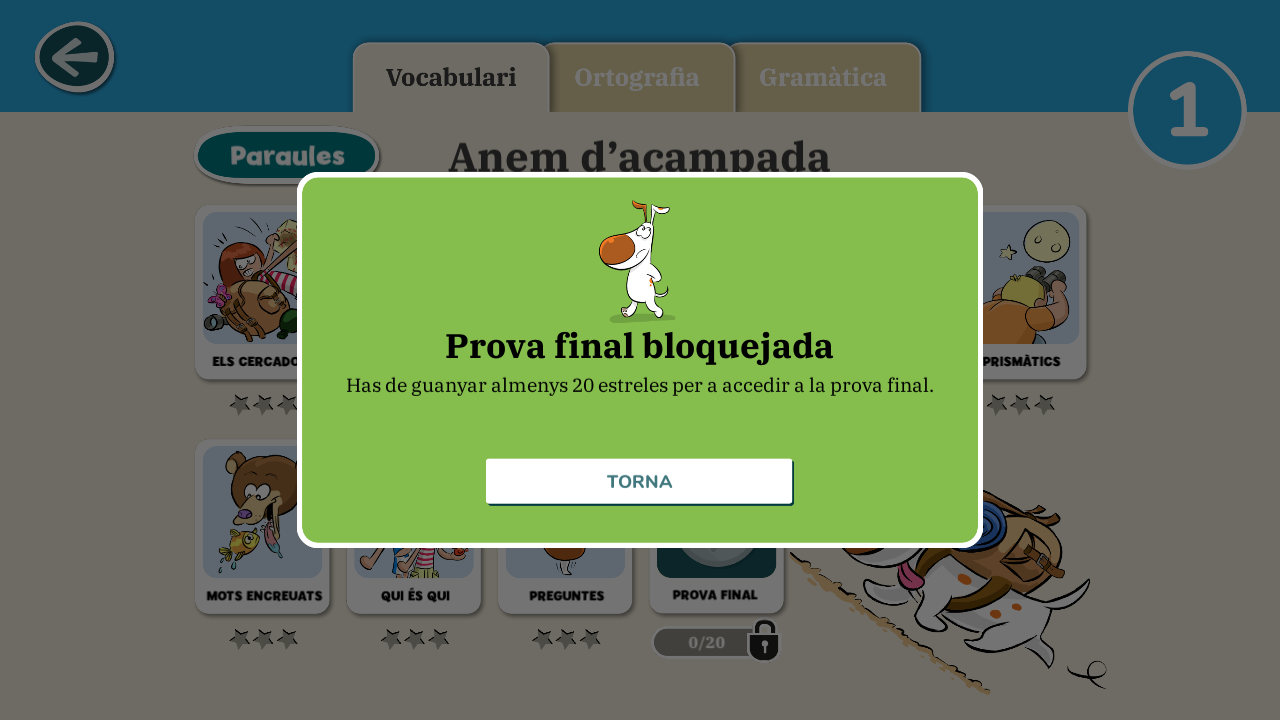

Clicked Unity canvas at position (738, 94) at (738, 94) on #unity-canvas
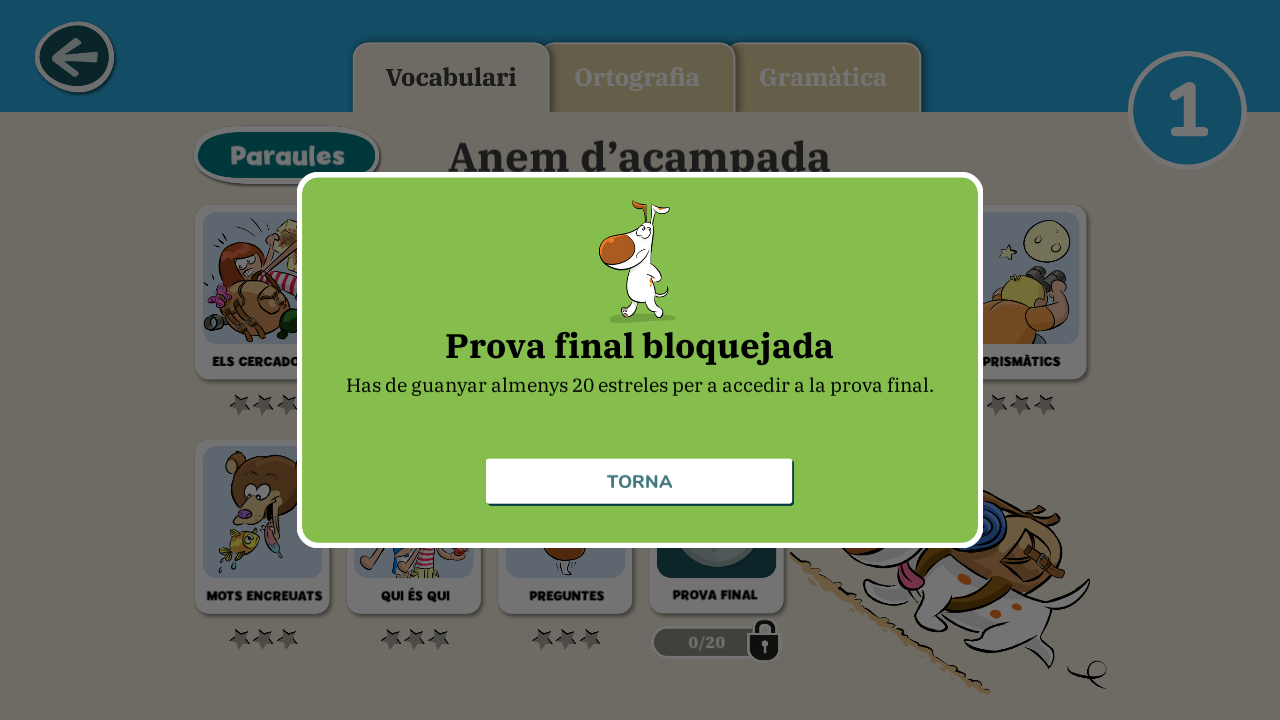

Clicked Unity canvas at position (545, 114) at (545, 114) on #unity-canvas
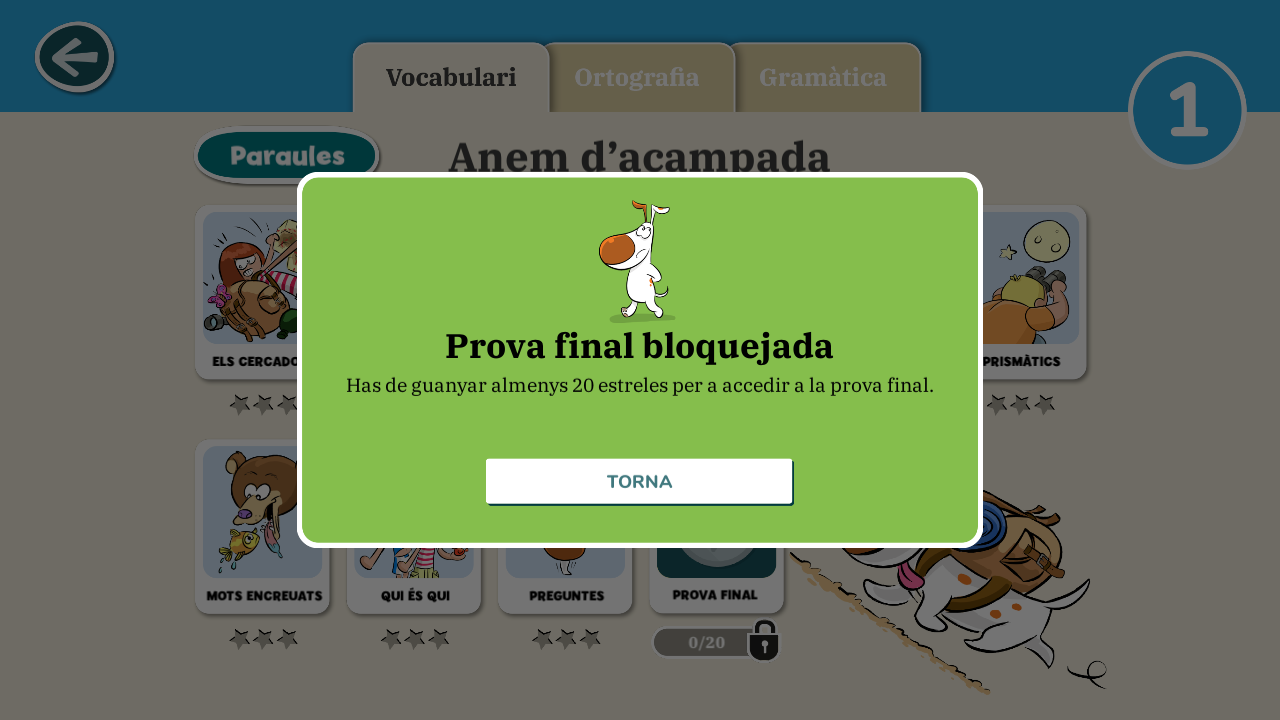

Clicked Unity canvas at position (833, 258) at (833, 258) on #unity-canvas
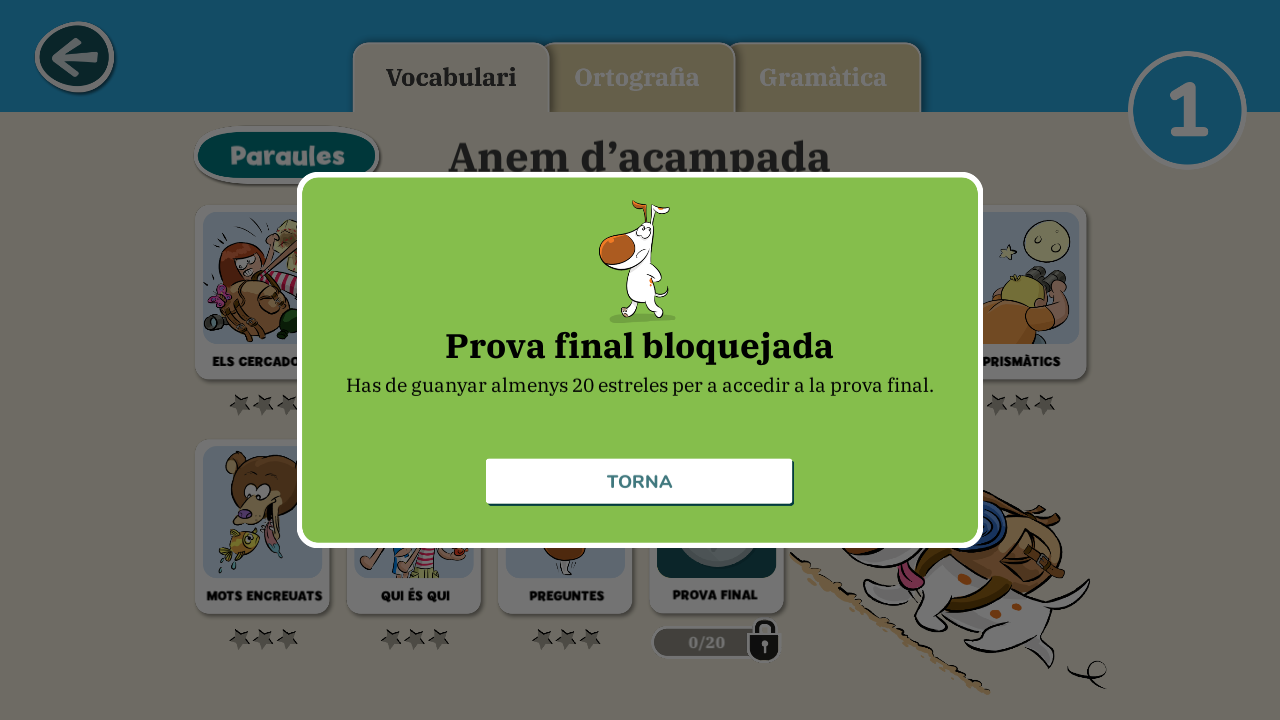

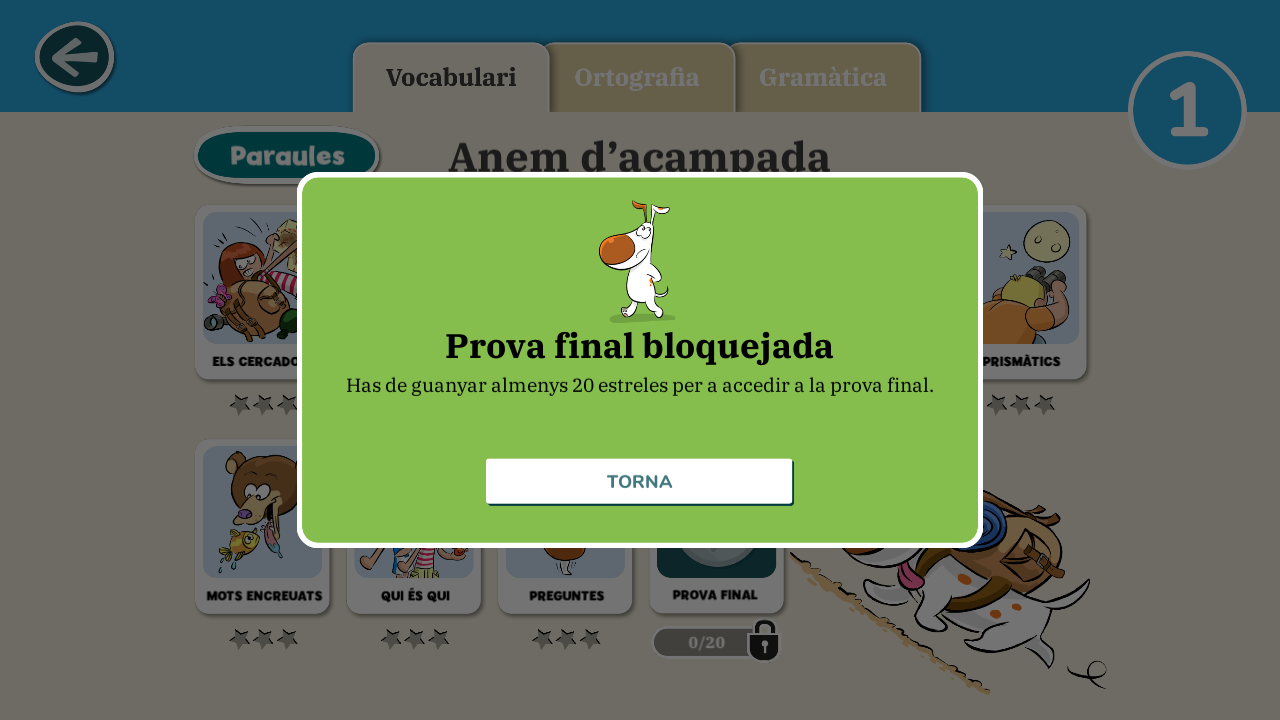